Navigates to YouTube homepage and verifies the page title

Starting URL: https://www.youtube.com

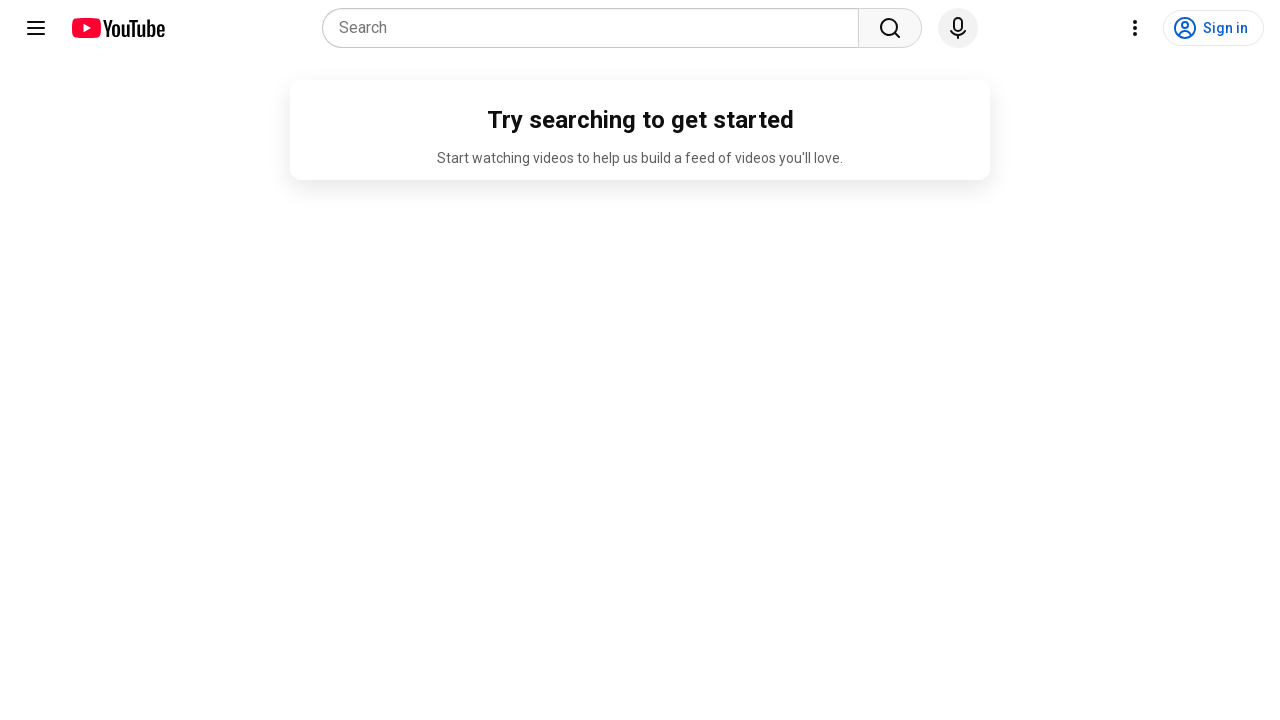

Navigated to YouTube homepage
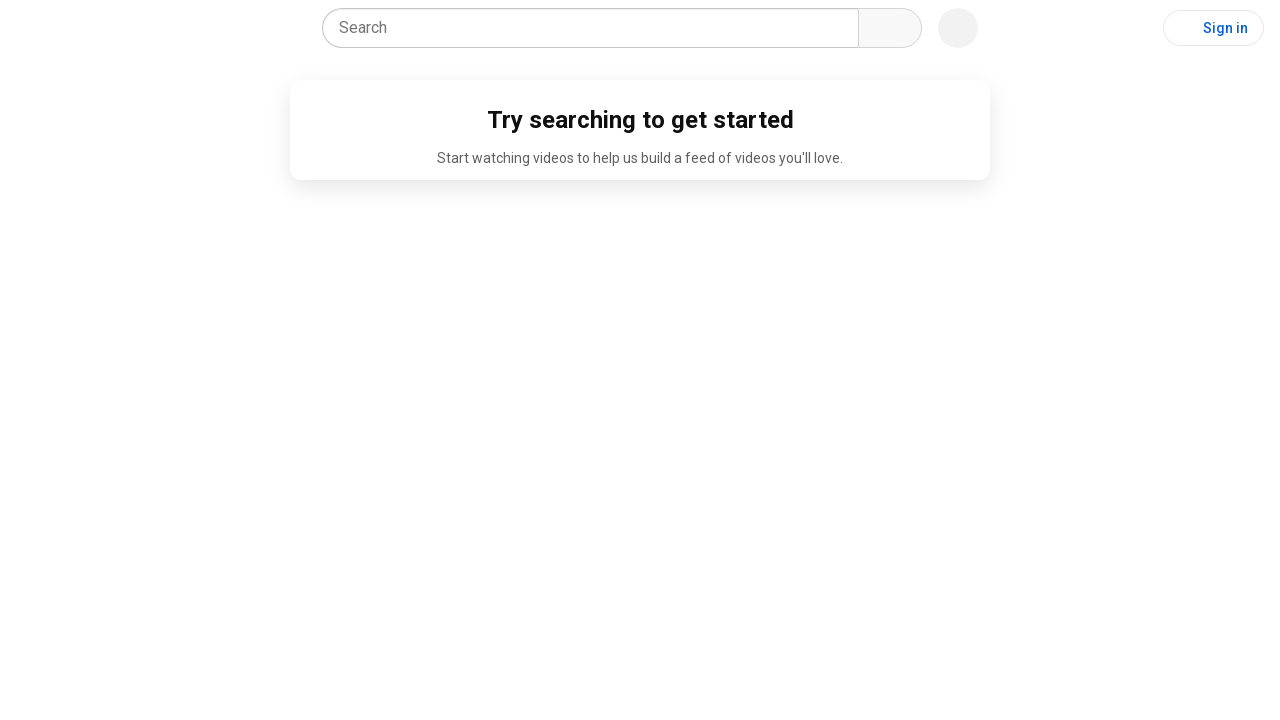

Retrieved page title
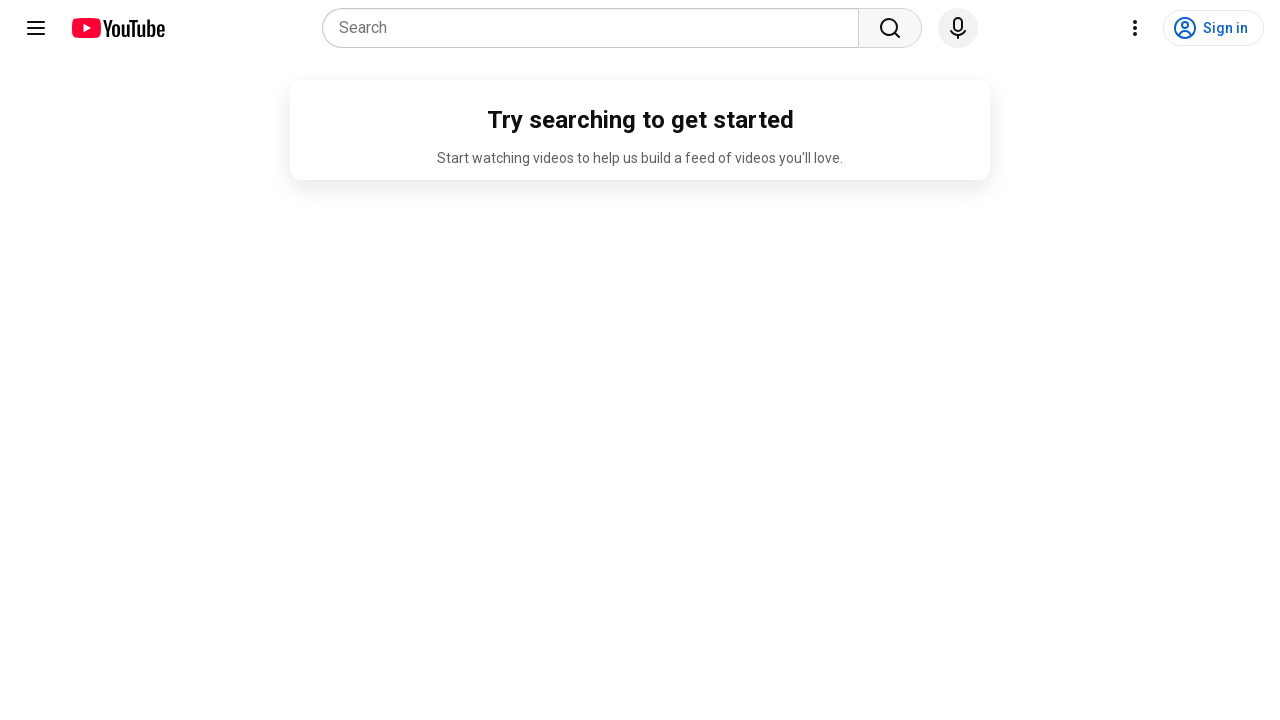

Verified page title is 'YouTube'
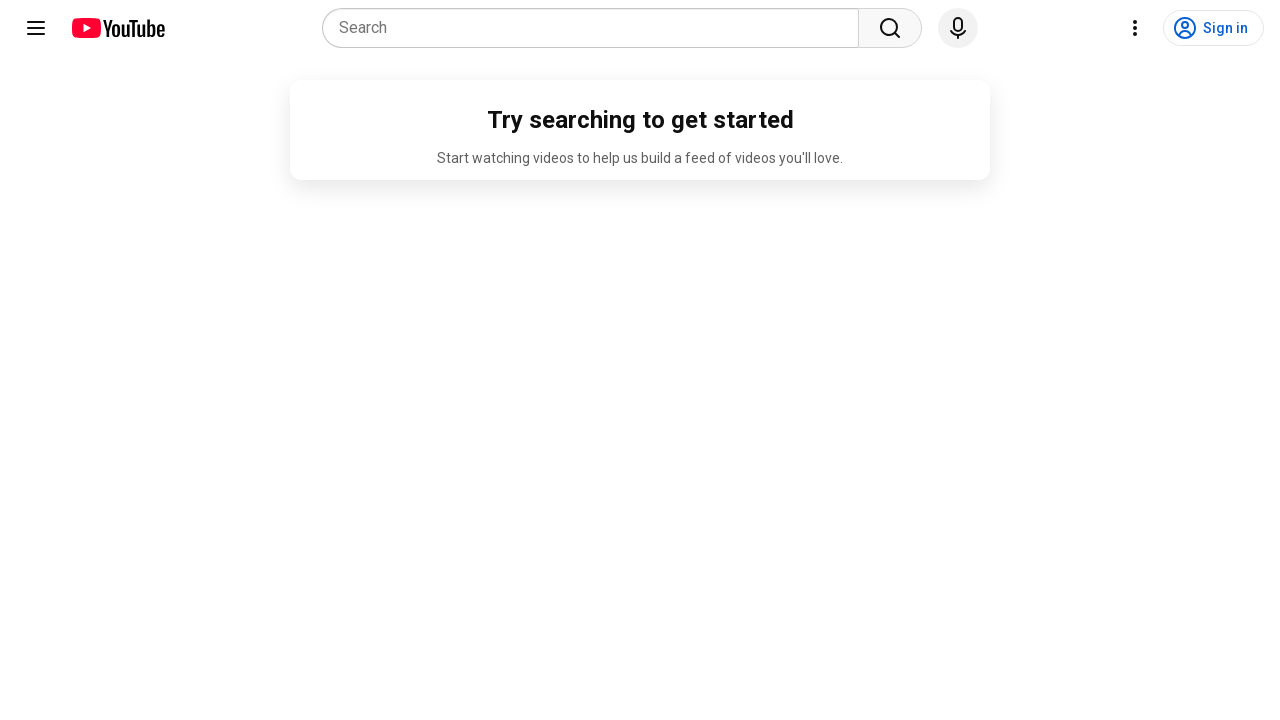

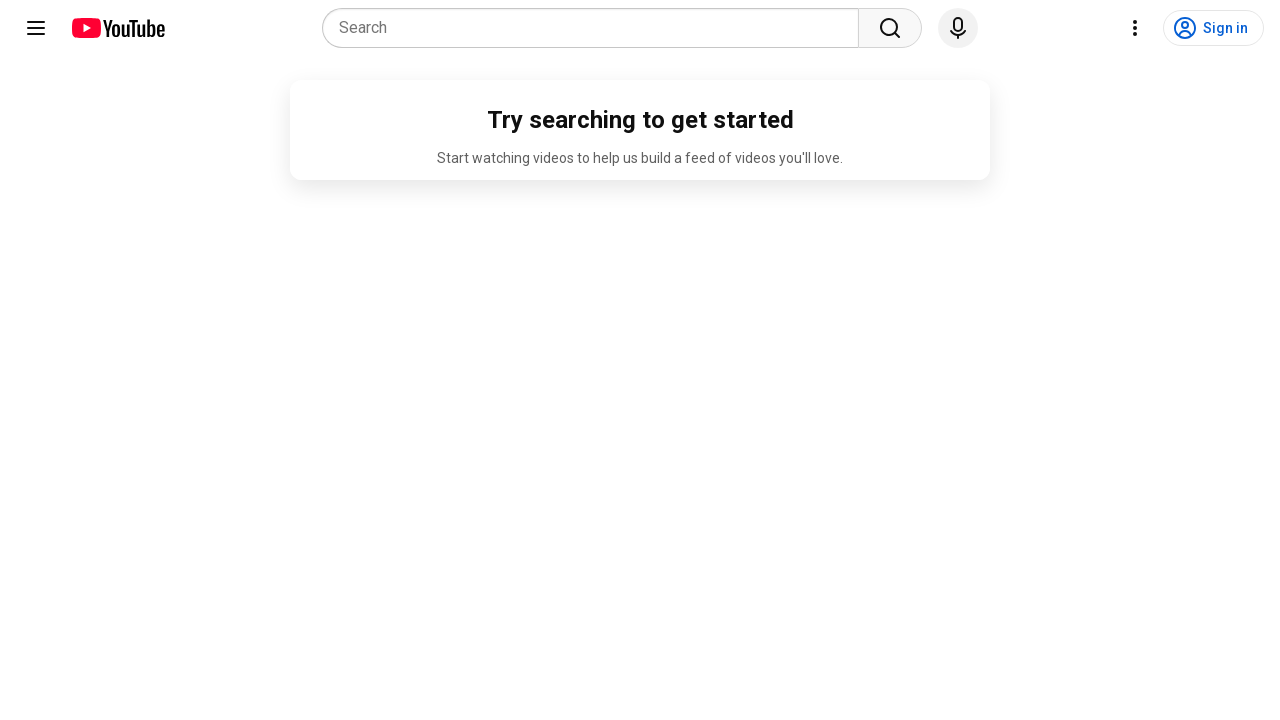